Tests that todo data persists after page reload

Starting URL: https://demo.playwright.dev/todomvc

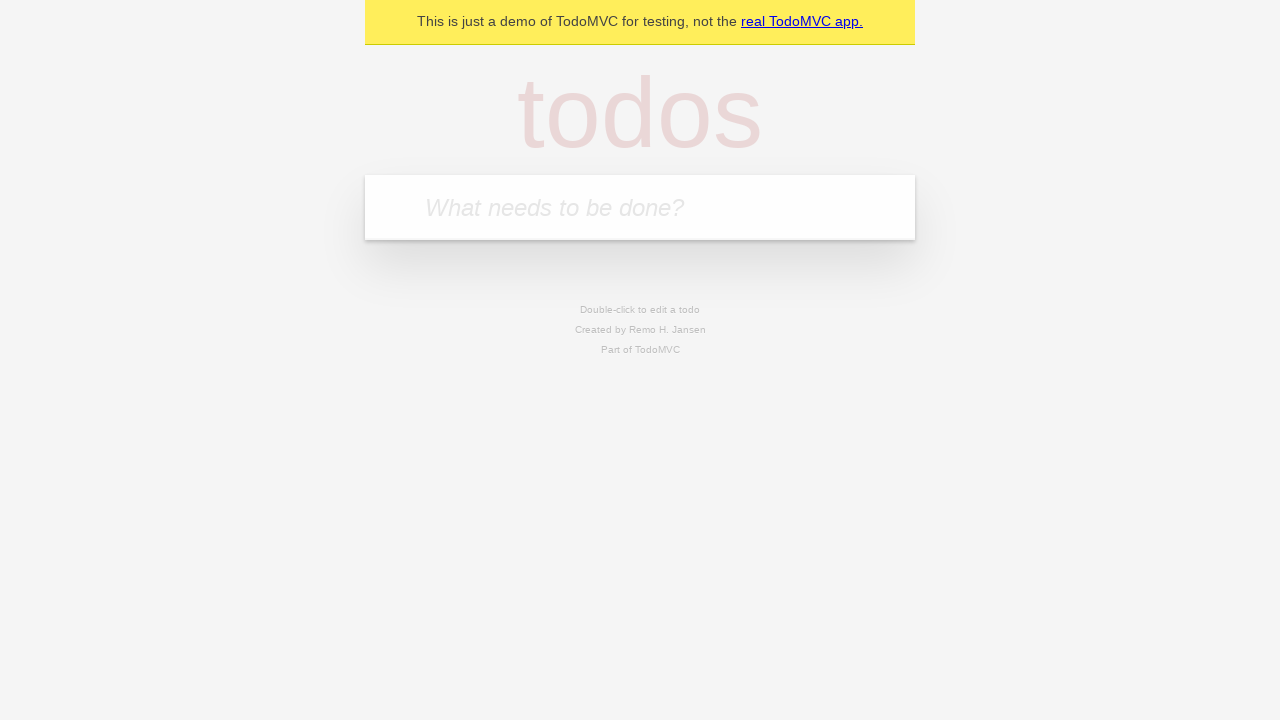

Filled todo input with 'buy some cheese' on internal:attr=[placeholder="What needs to be done?"i]
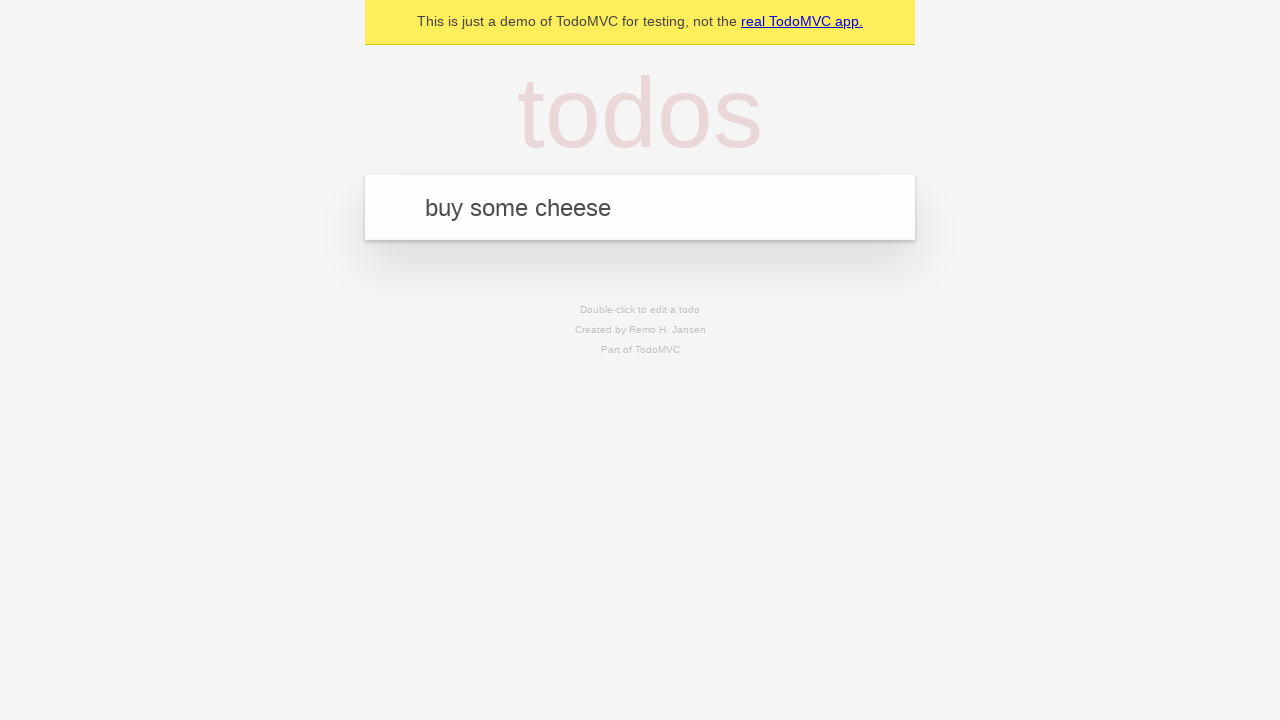

Pressed Enter to create first todo on internal:attr=[placeholder="What needs to be done?"i]
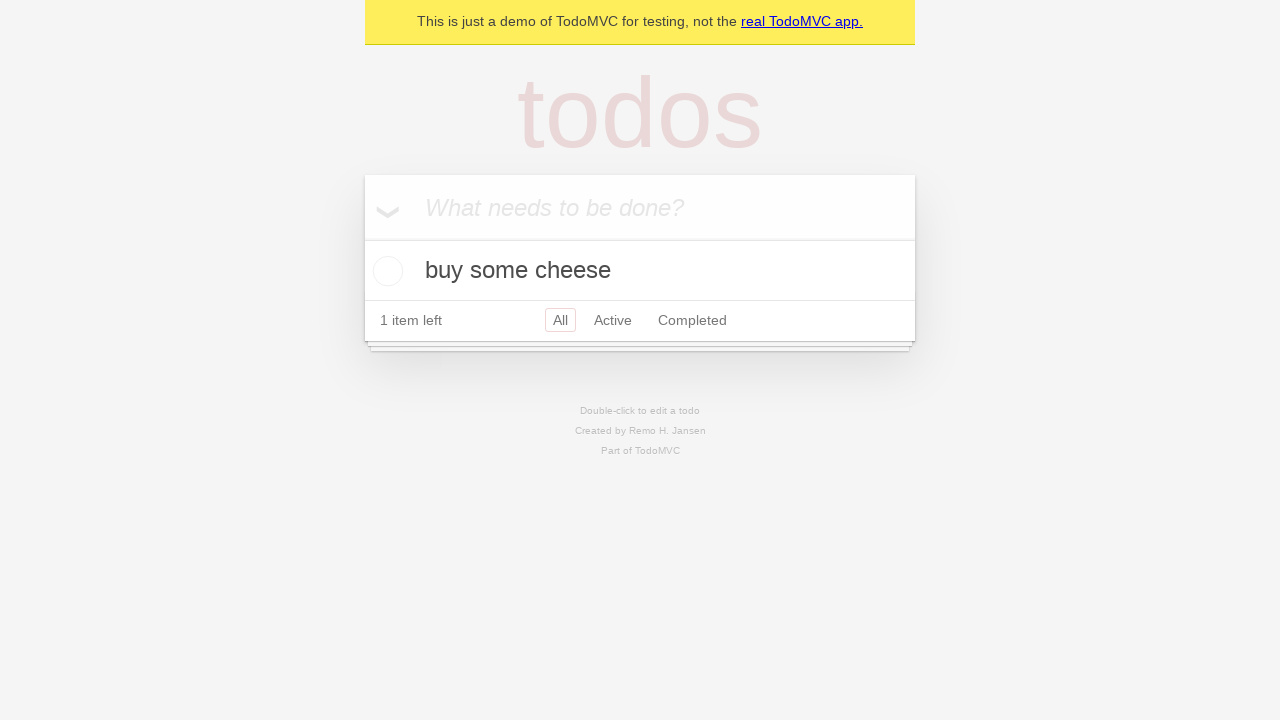

Filled todo input with 'feed the cat' on internal:attr=[placeholder="What needs to be done?"i]
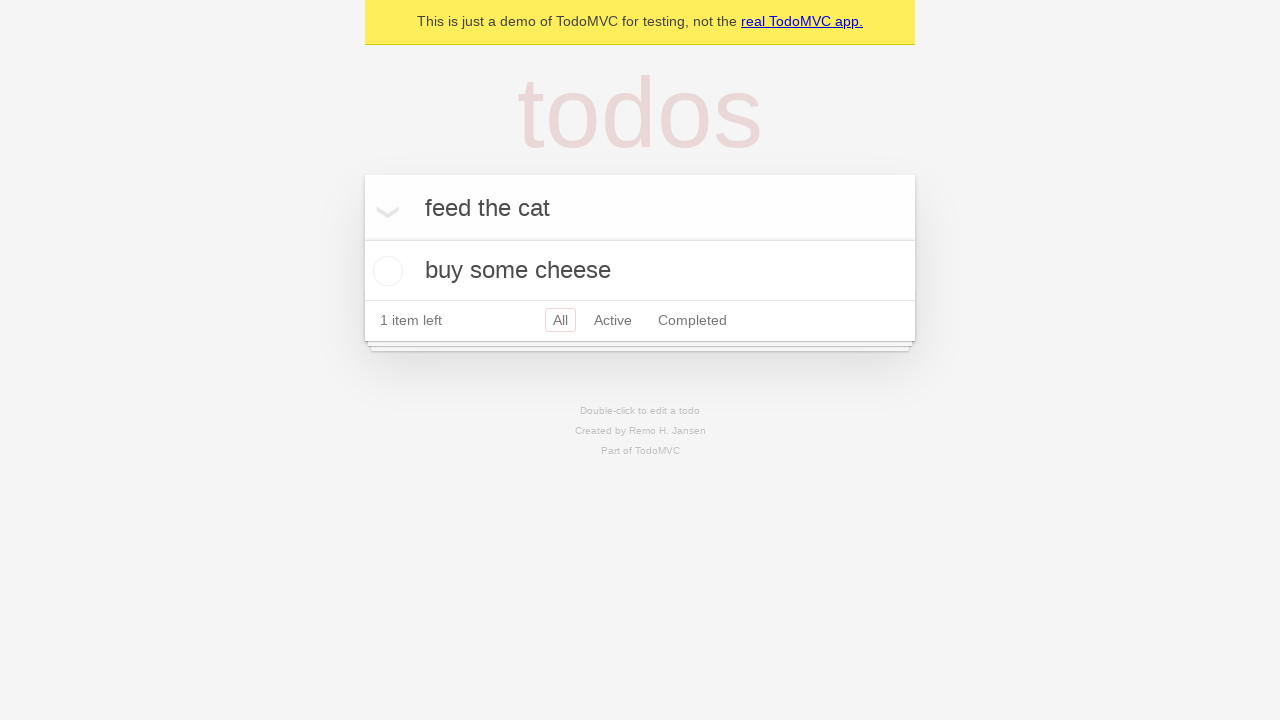

Pressed Enter to create second todo on internal:attr=[placeholder="What needs to be done?"i]
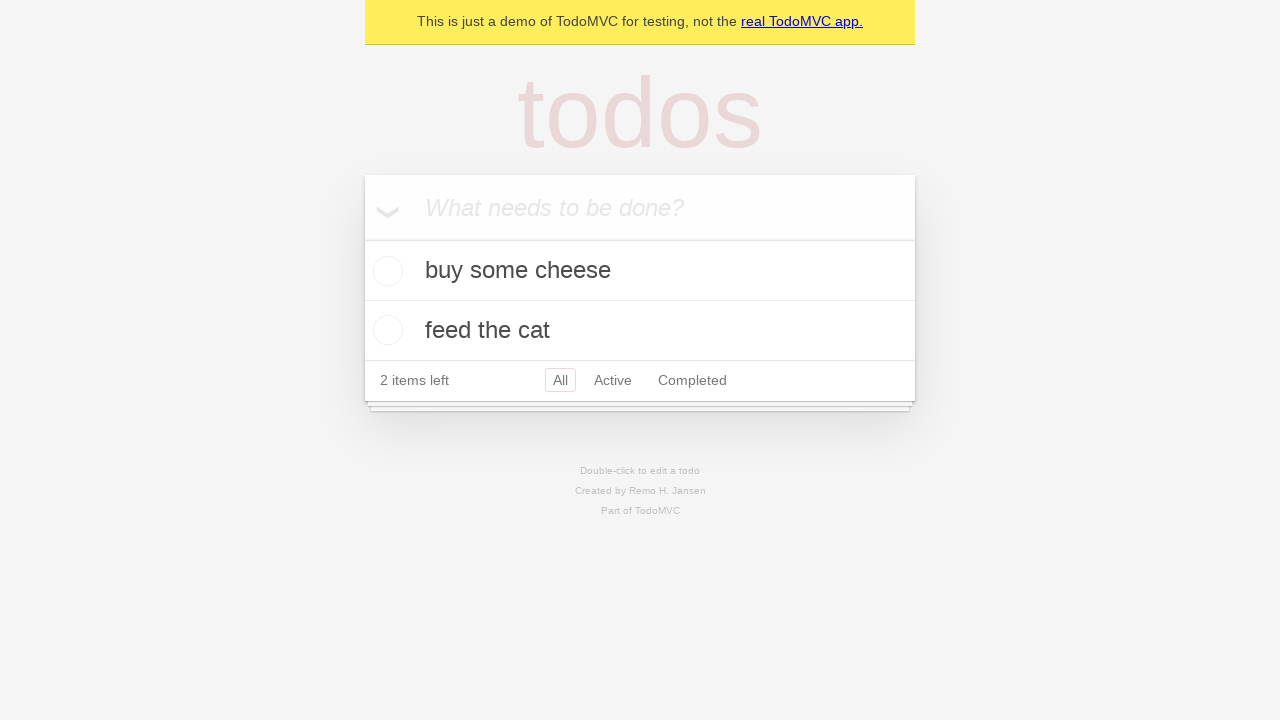

Checked first todo item as complete at (385, 271) on internal:testid=[data-testid="todo-item"s] >> nth=0 >> internal:role=checkbox
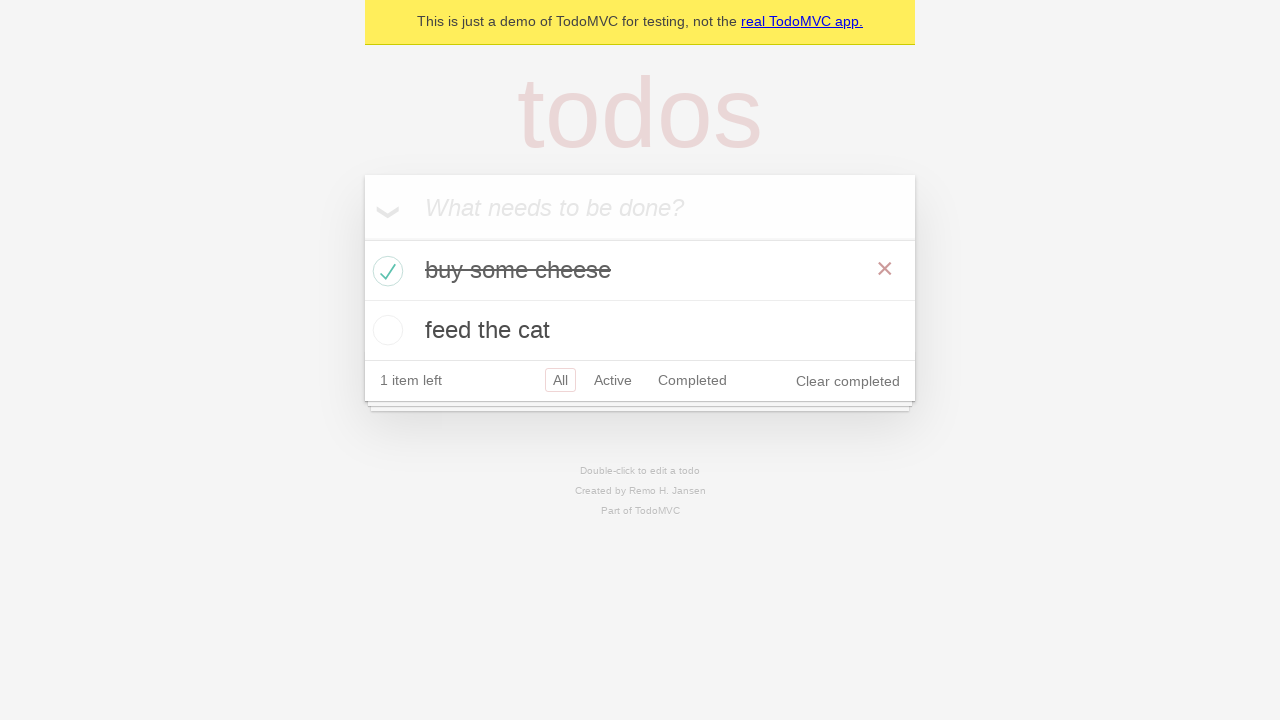

Reloaded page to test data persistence
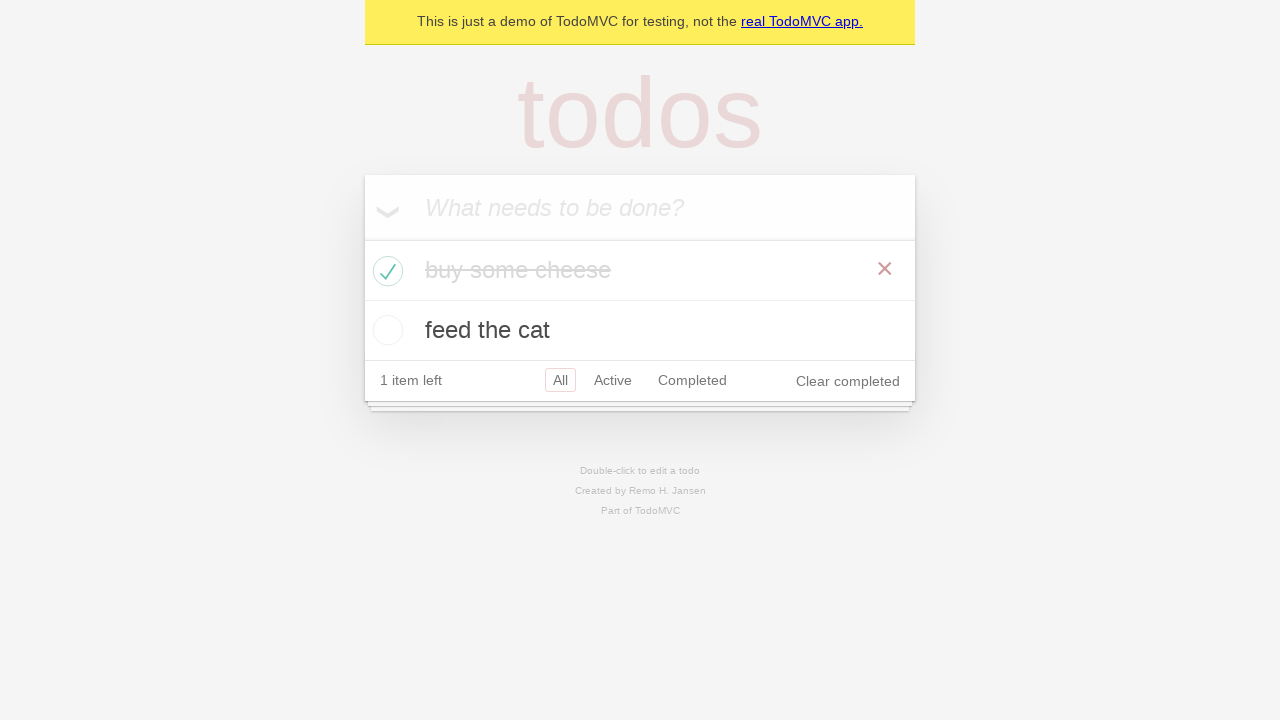

Waited for todos to load after page reload
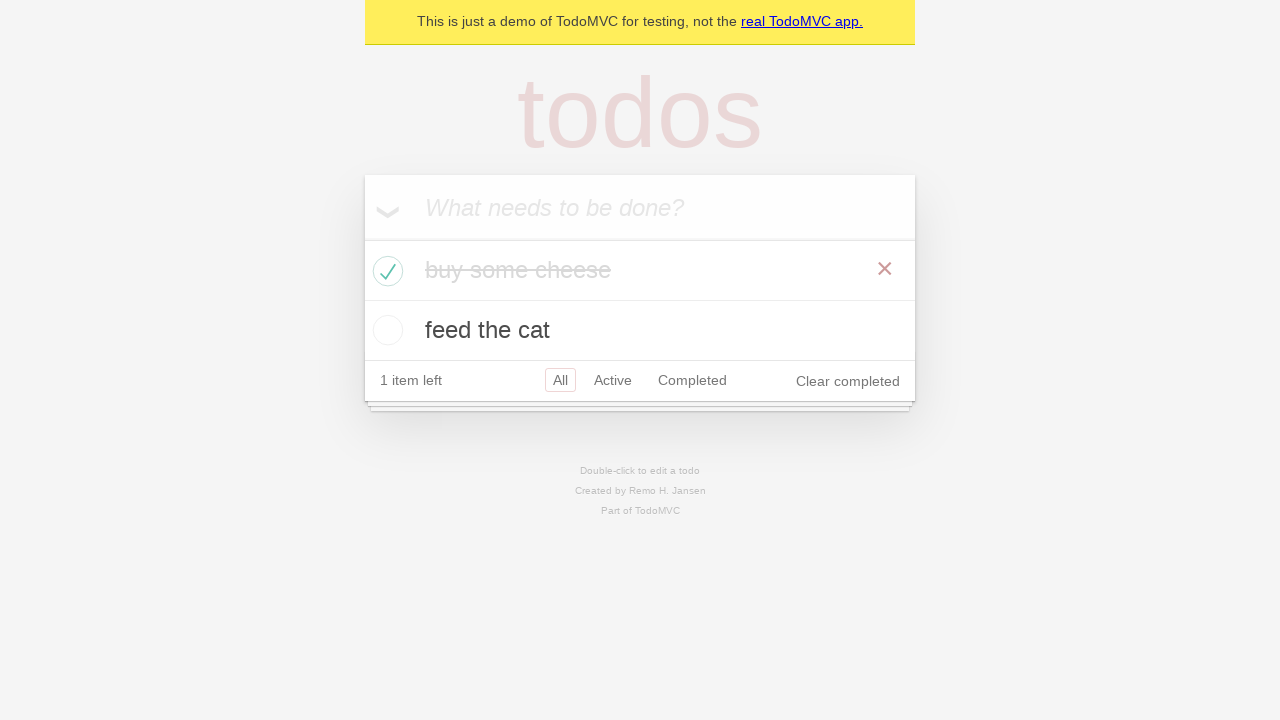

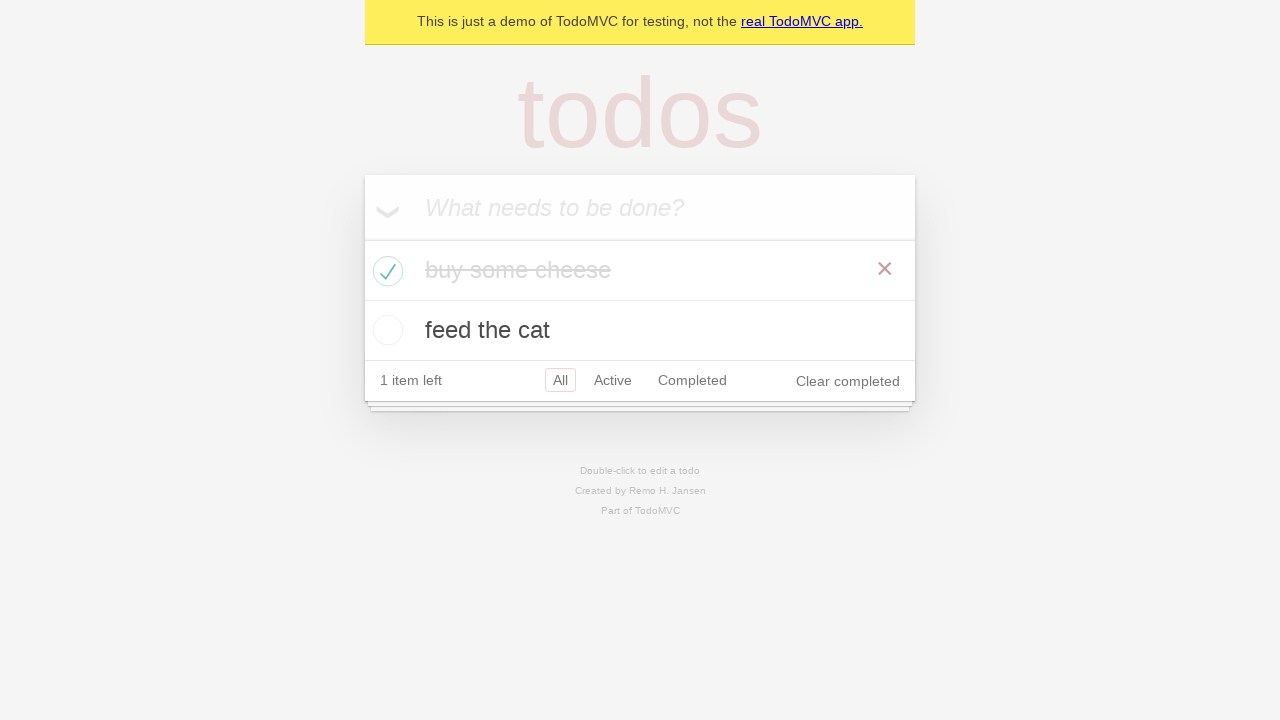